Tests drag and drop functionality by dragging an element and dropping it onto a target element within an iframe

Starting URL: http://jqueryui.com/droppable/

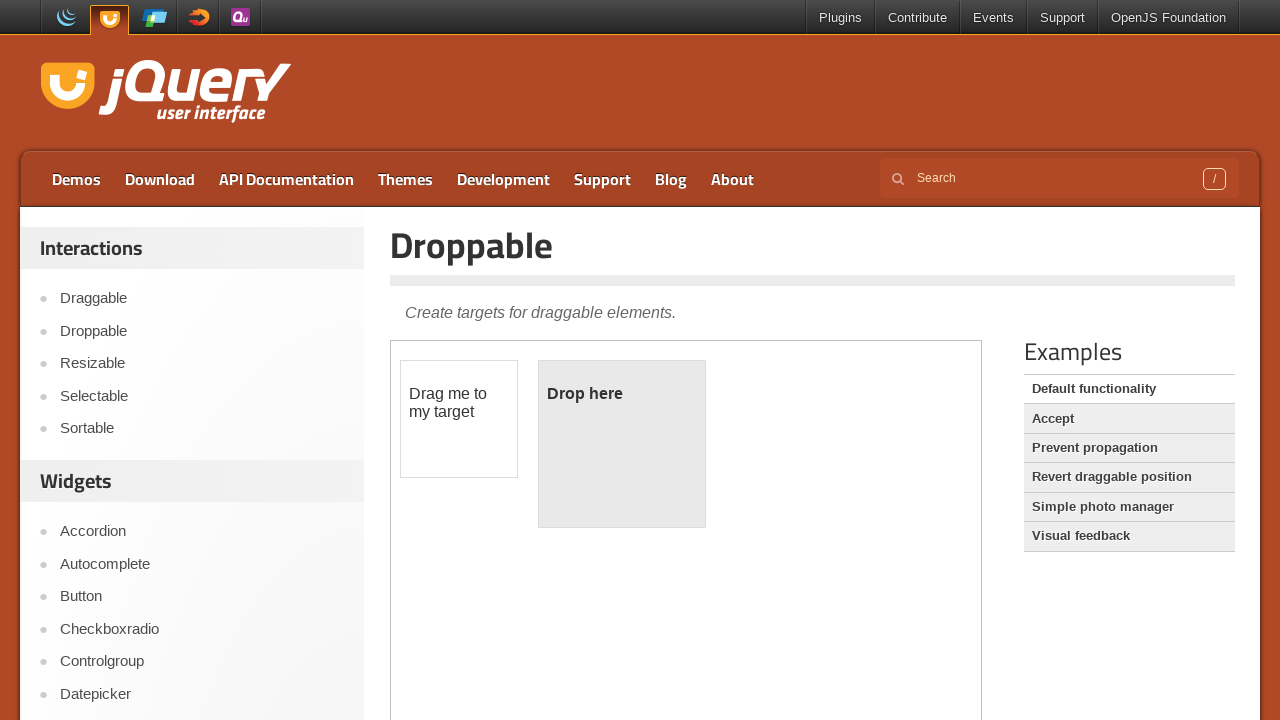

Located the first iframe containing the drag and drop demo
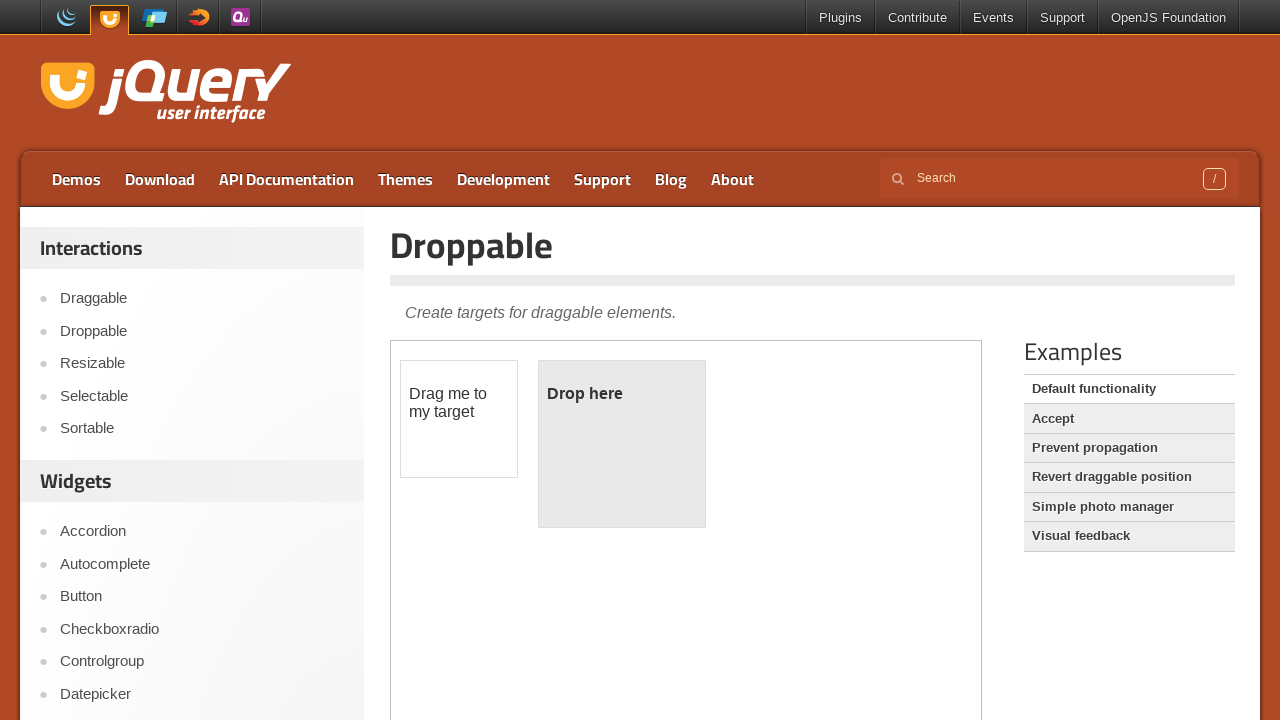

Located the draggable element with id 'draggable'
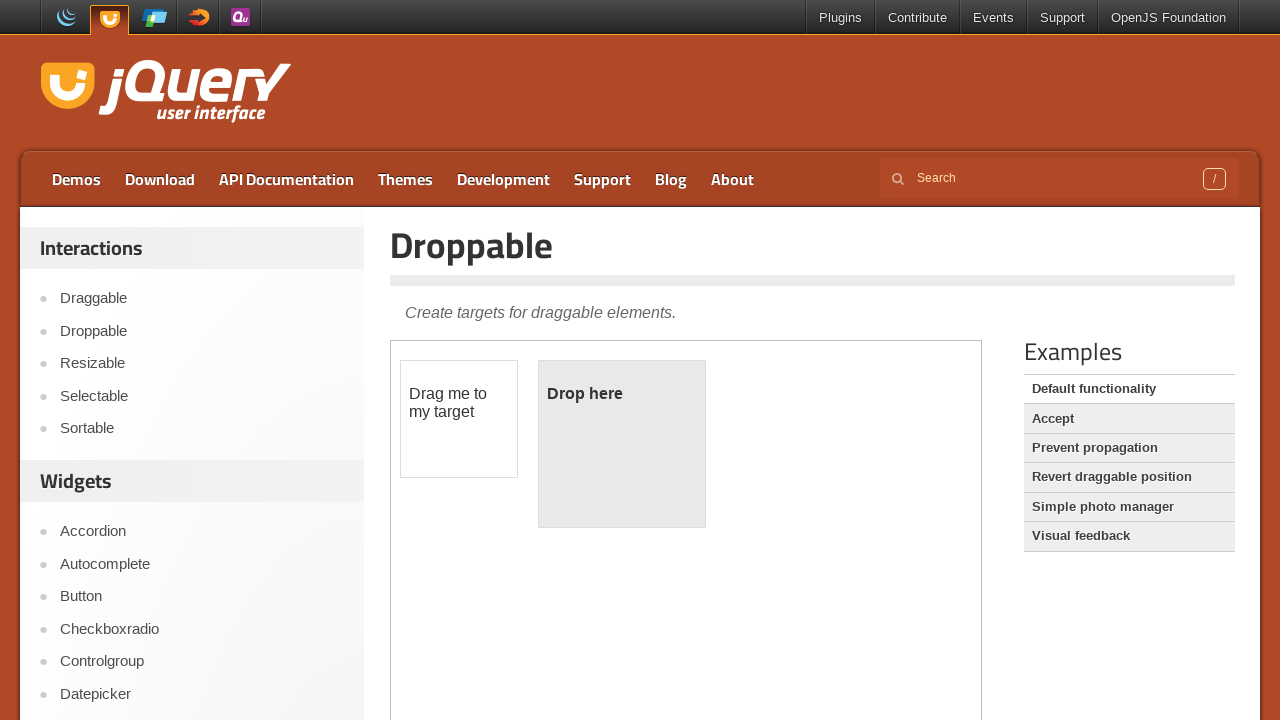

Located the droppable target element with id 'droppable'
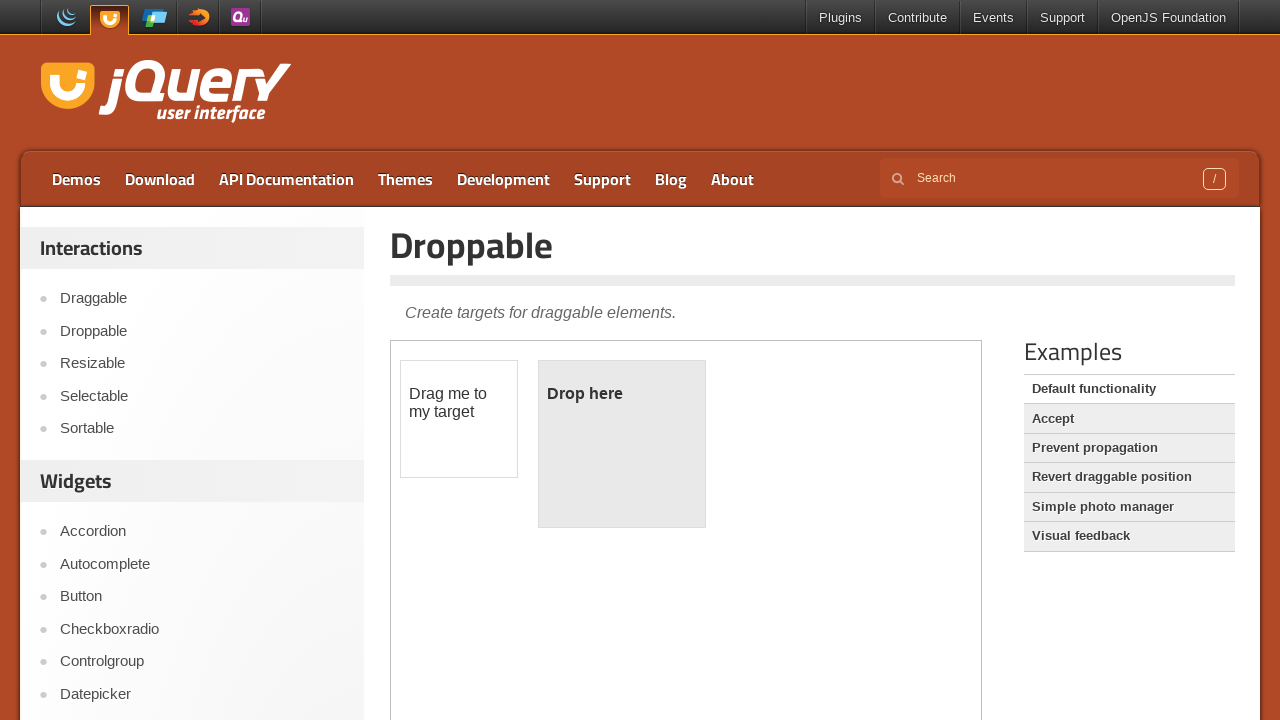

Dragged the draggable element onto the droppable target element at (622, 444)
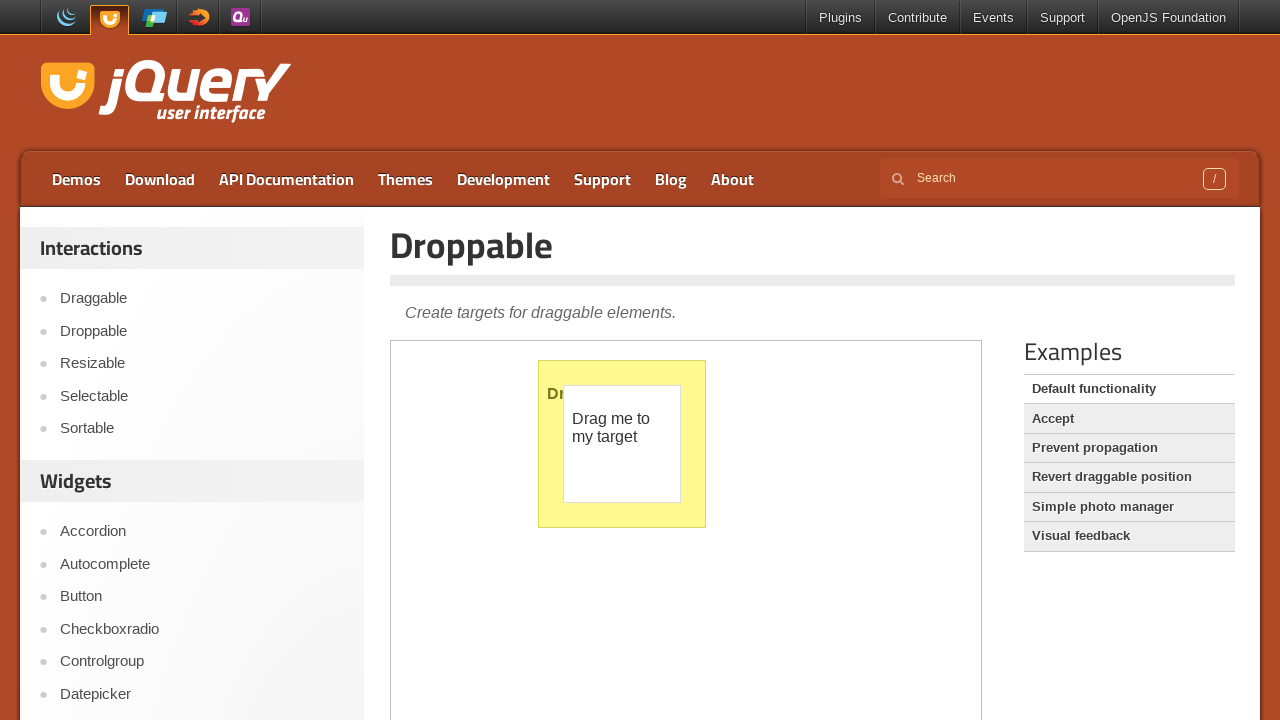

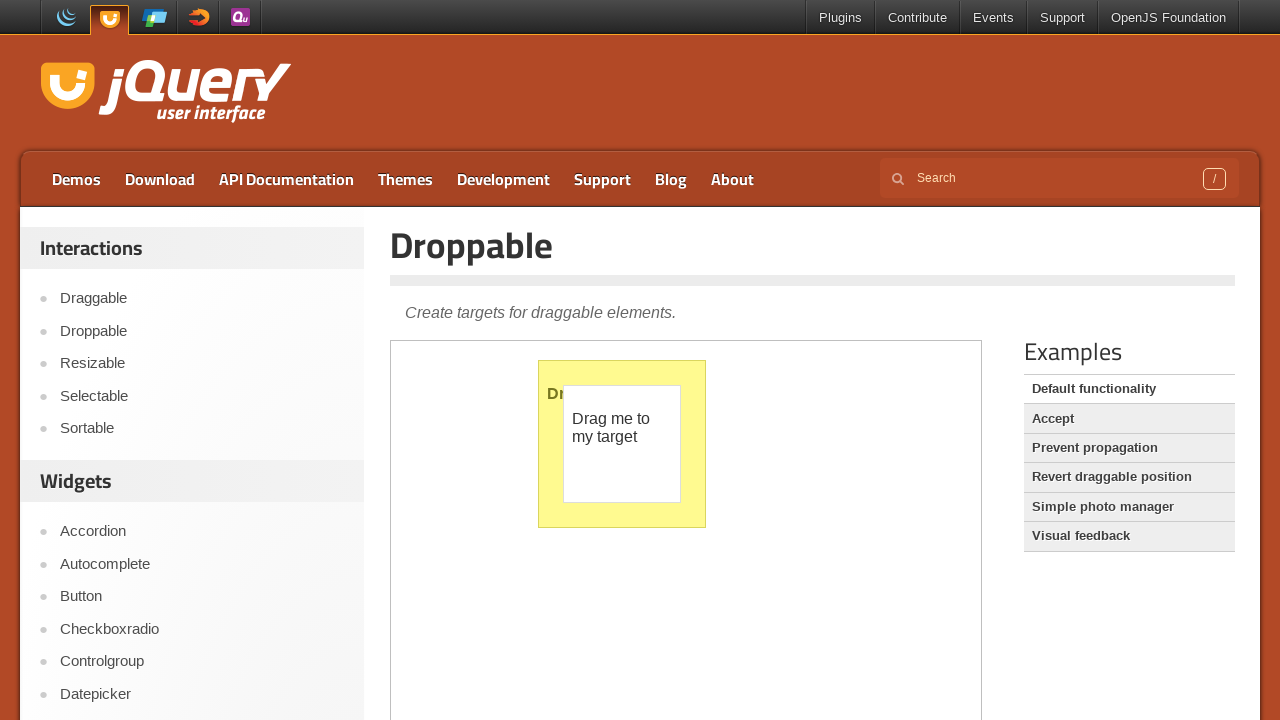